Navigates to the OrangeHRM demo site

Starting URL: https://opensource-demo.orangehrmlive.com/

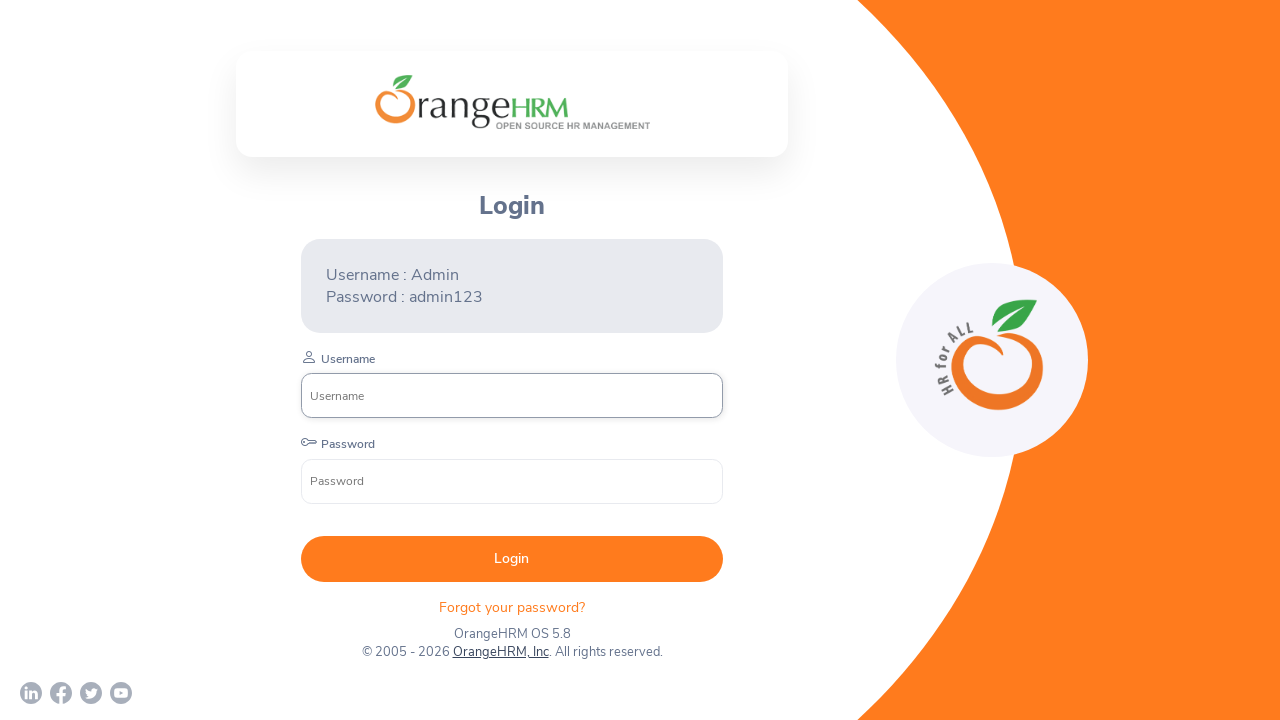

Navigated to OrangeHRM demo site at https://opensource-demo.orangehrmlive.com/
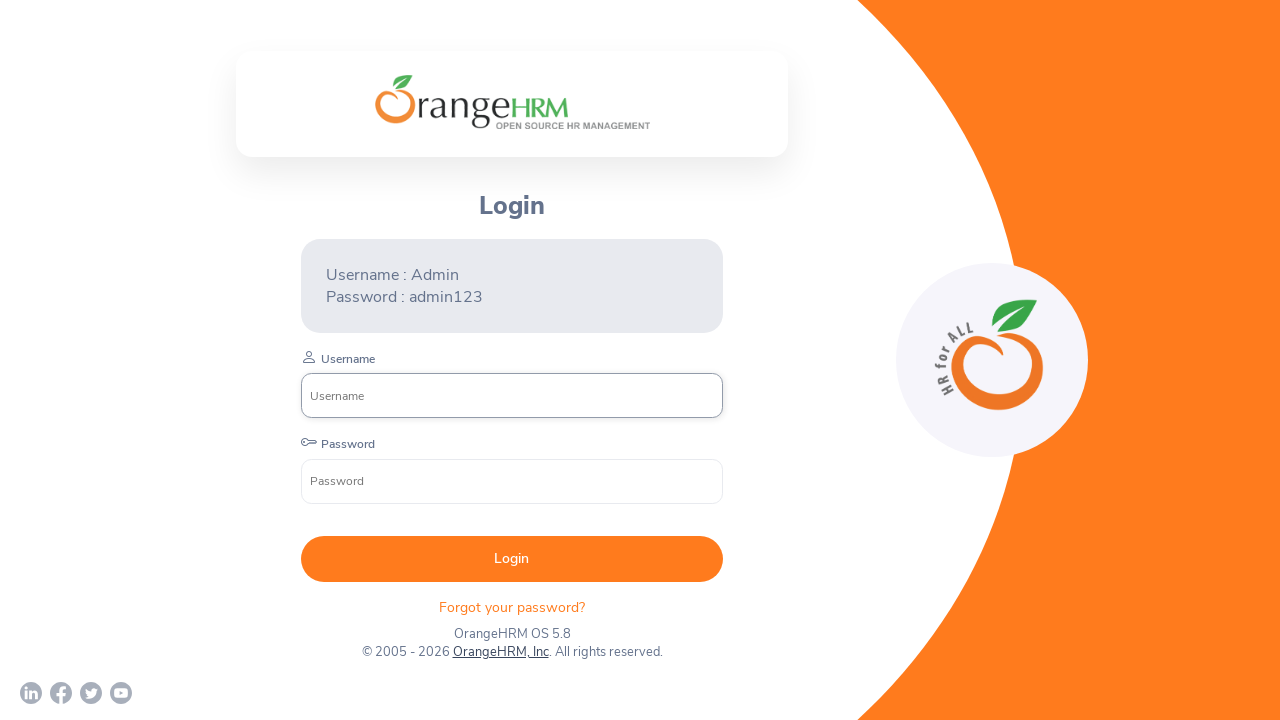

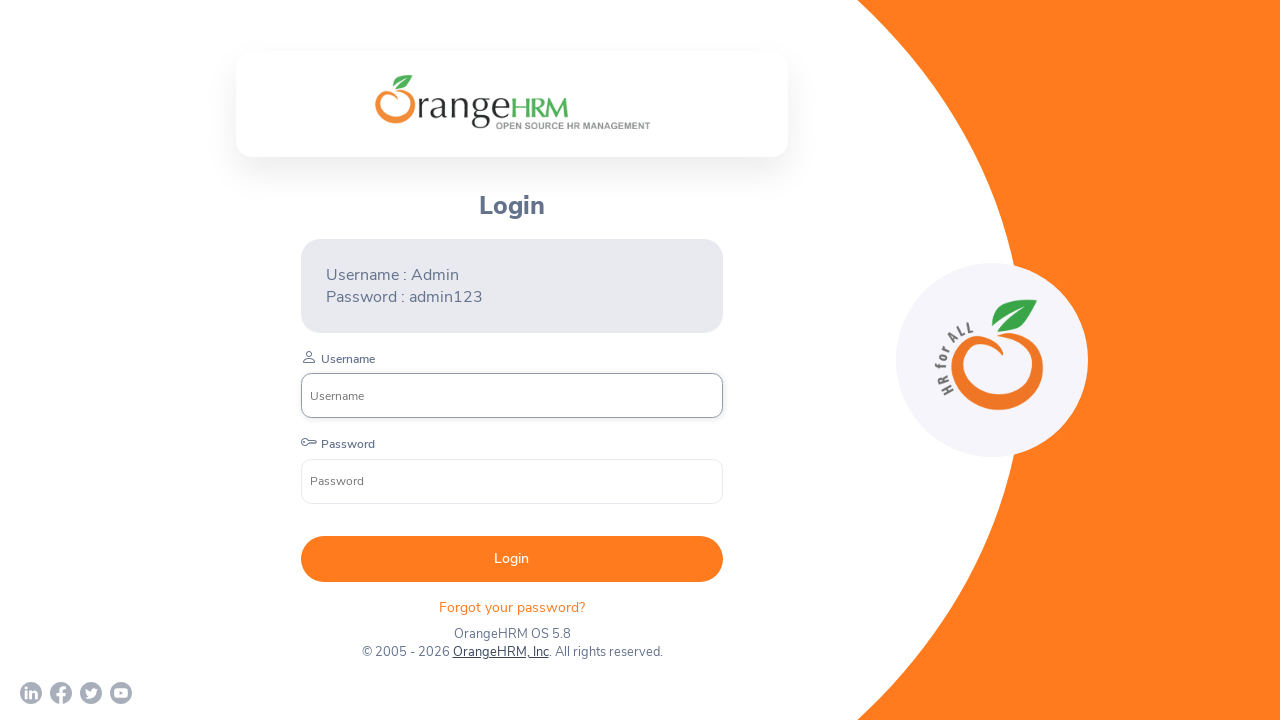